Tests the Drag & Drop Sliders demo by navigating to the slider page and dragging the slider to change its value.

Starting URL: https://www.lambdatest.com/selenium-playground/

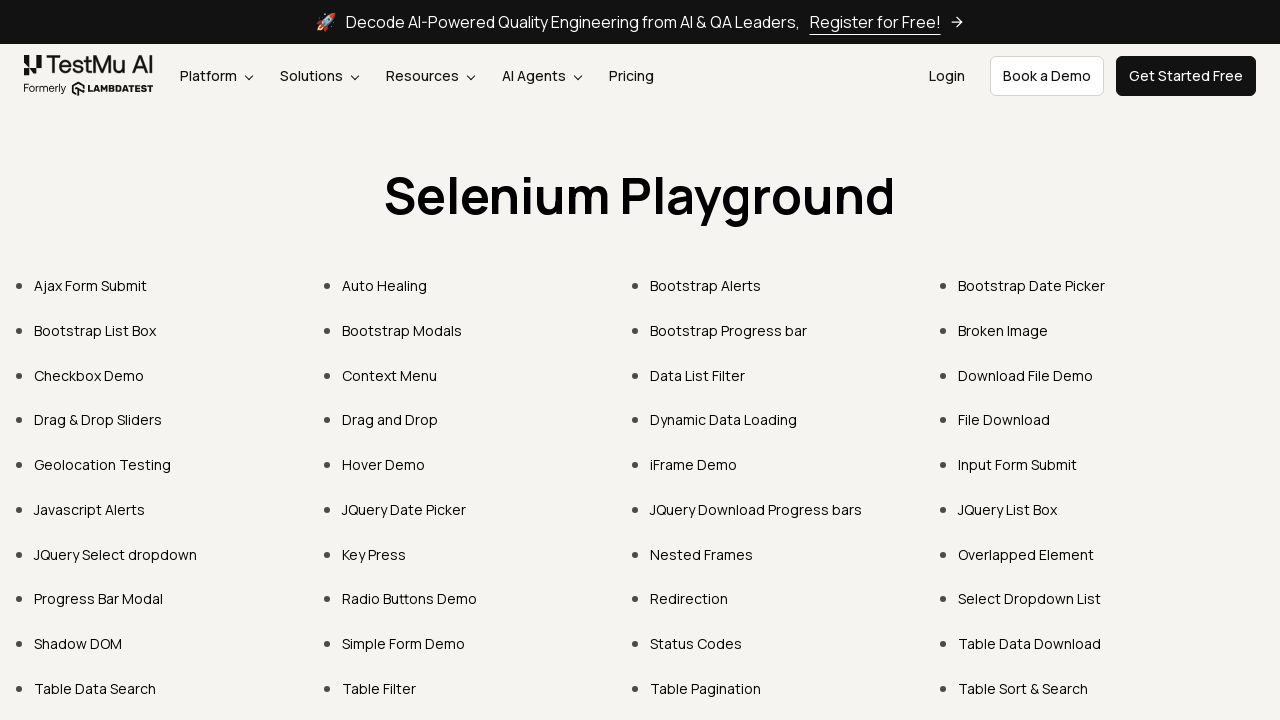

Clicked on Drag & Drop Sliders link at (98, 420) on xpath=//a[contains(text(),'Drag & Drop Sliders')]
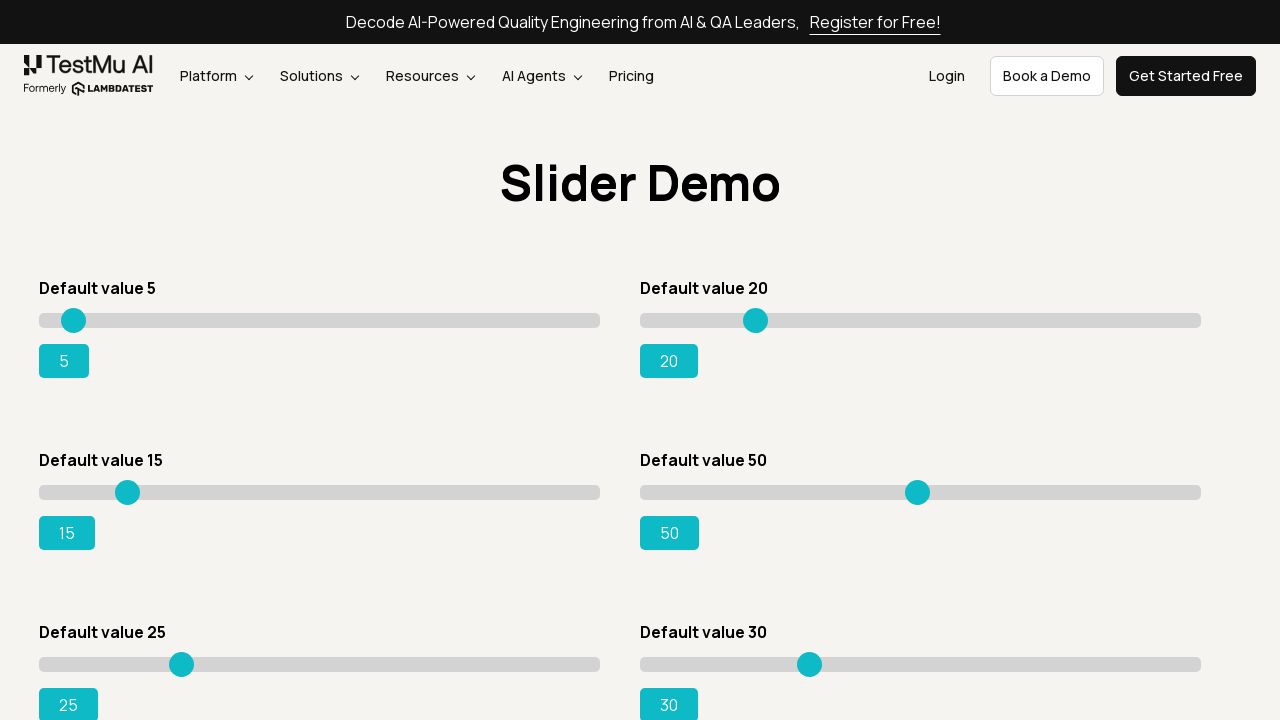

Located the success slider element
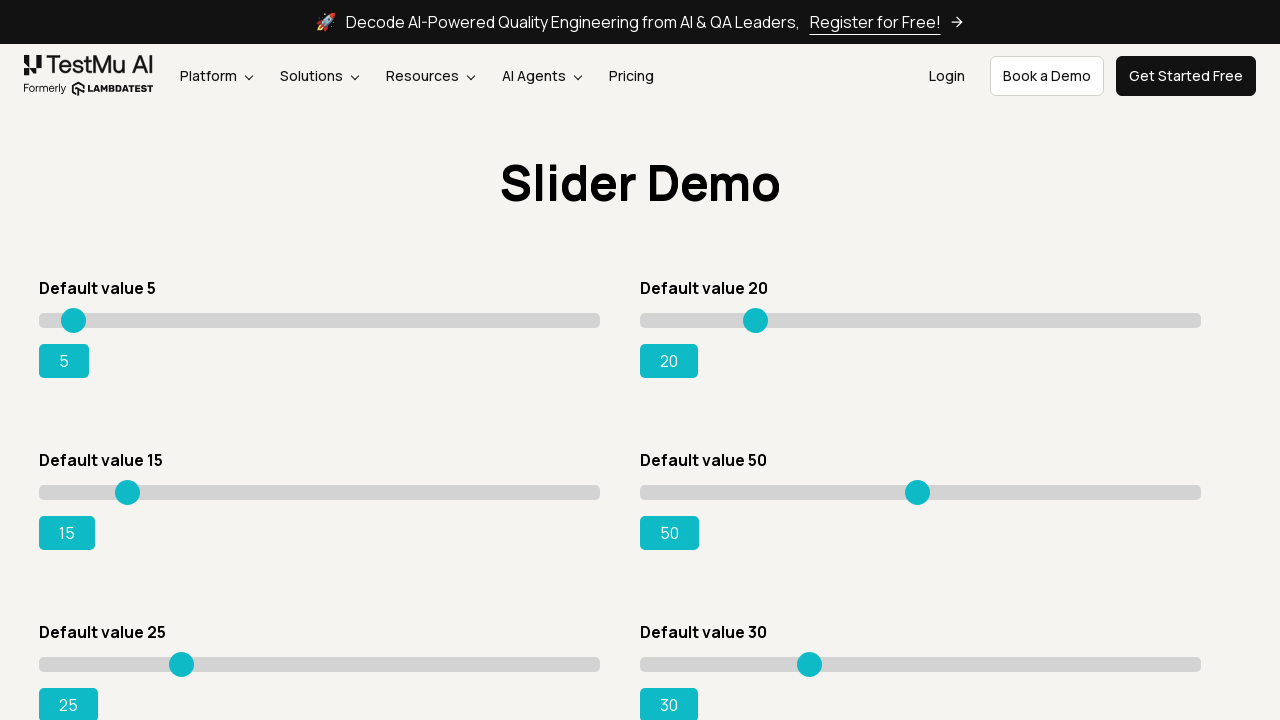

Dragged slider 95 pixels to the right to change its value at (134, 485)
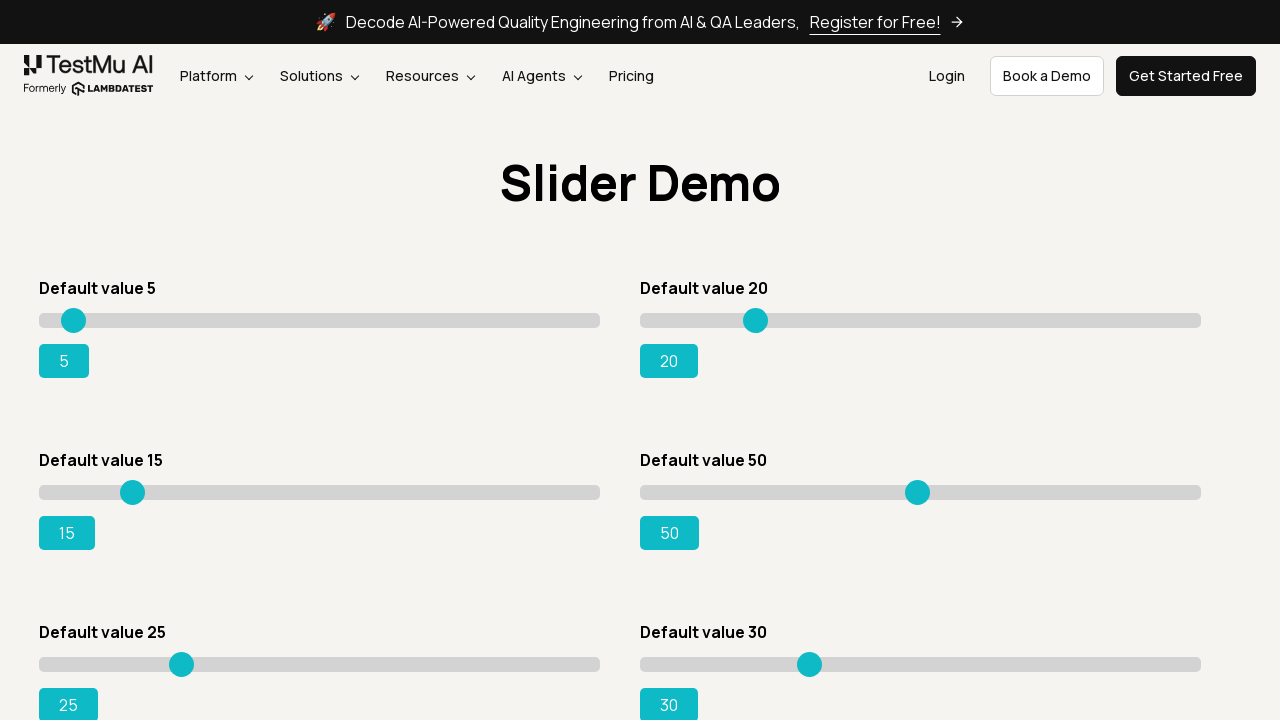

Output value updated after slider drag
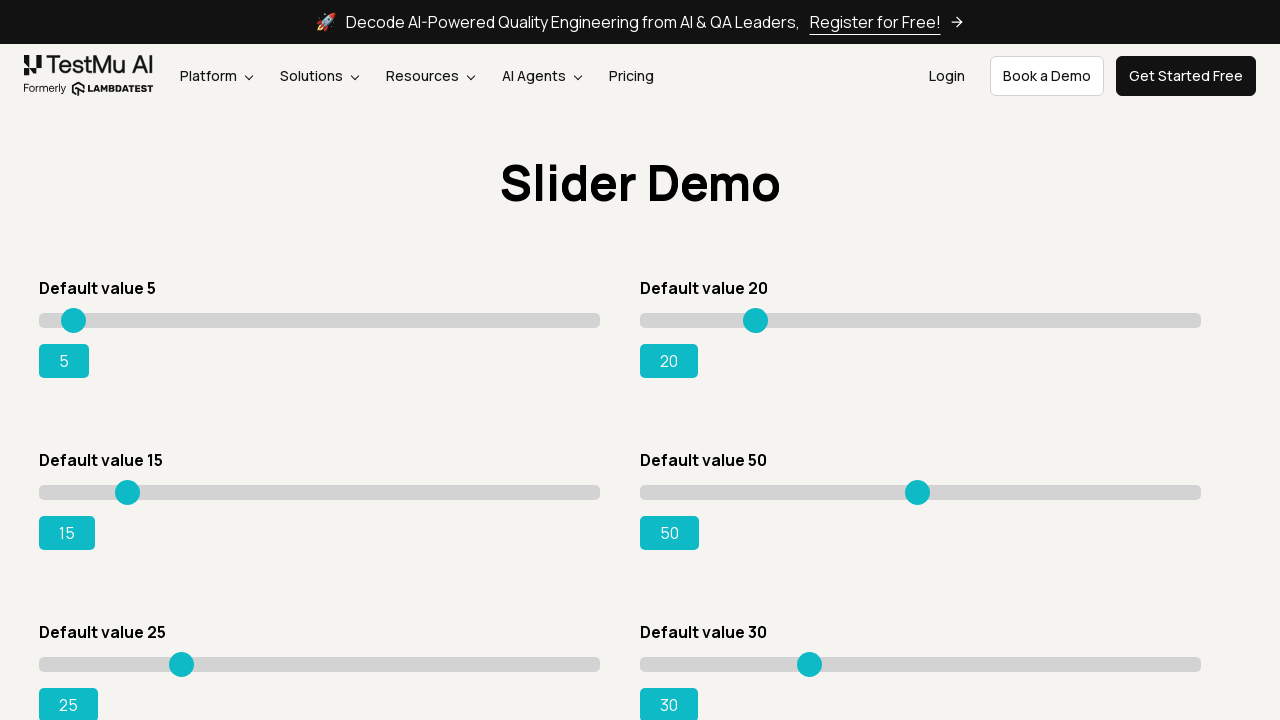

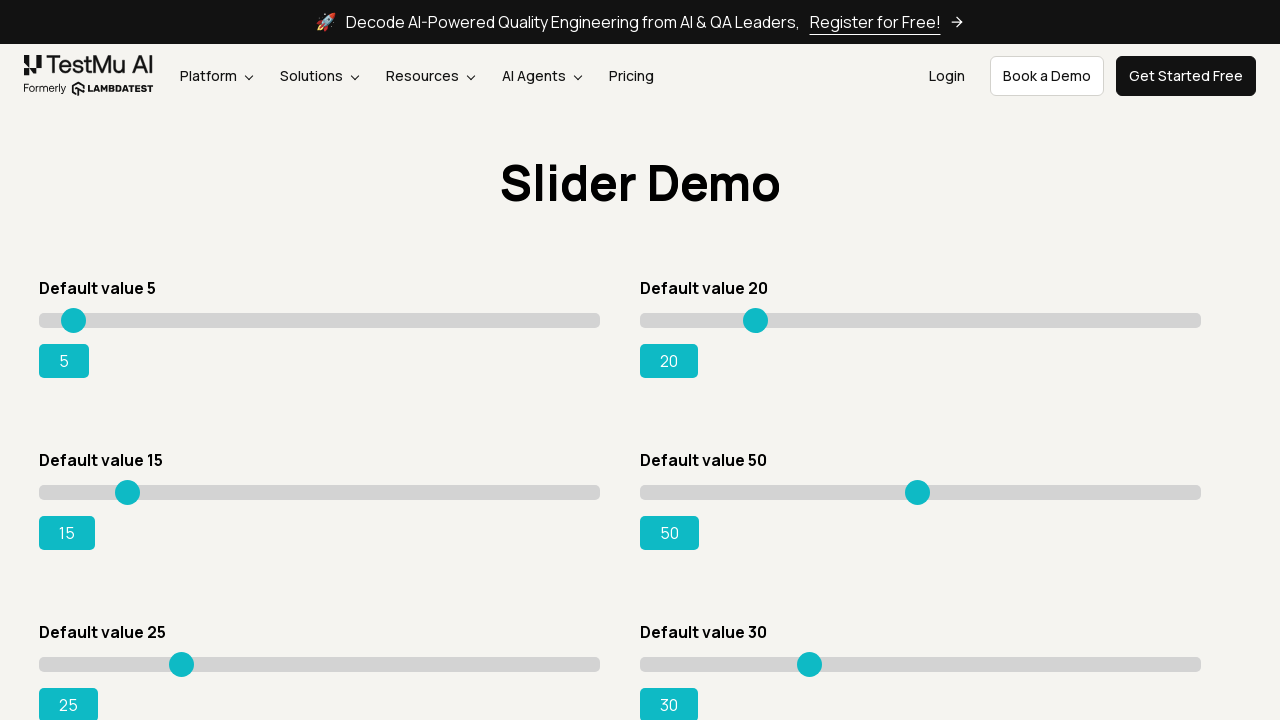